Tests that entered text is trimmed when saving edits.

Starting URL: https://demo.playwright.dev/todomvc

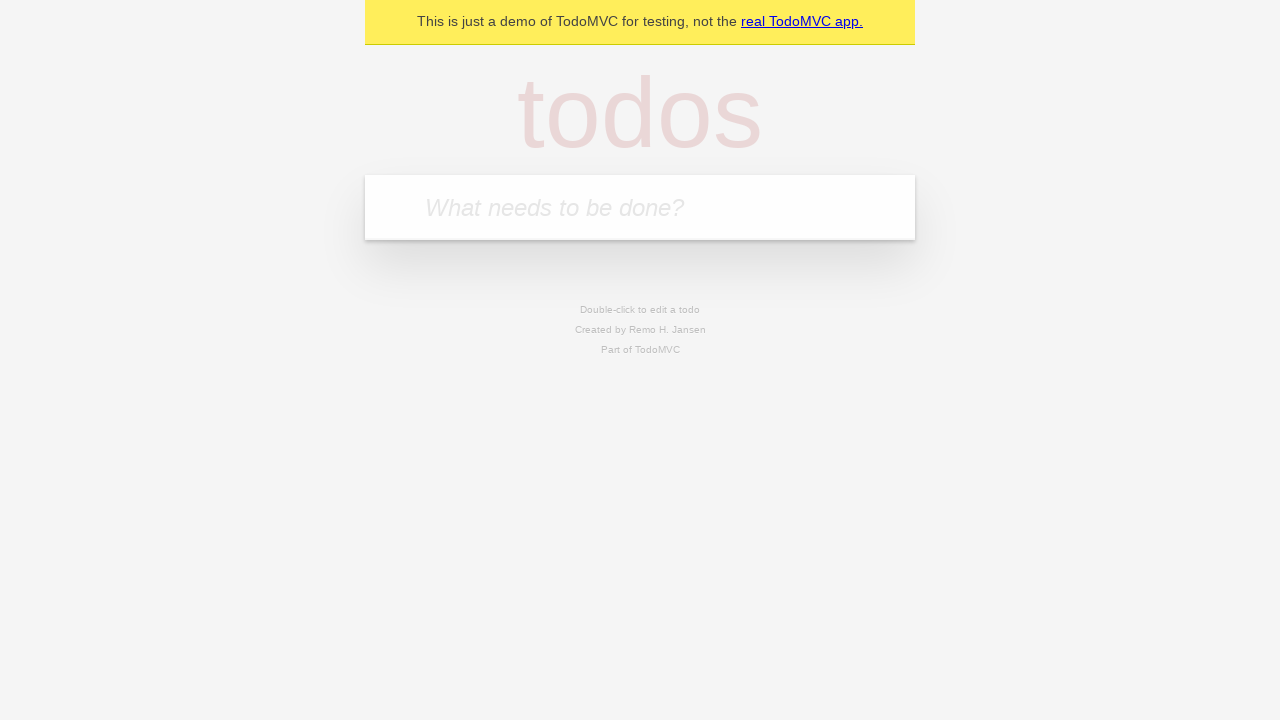

Filled todo input with 'buy some cheese' on internal:attr=[placeholder="What needs to be done?"i]
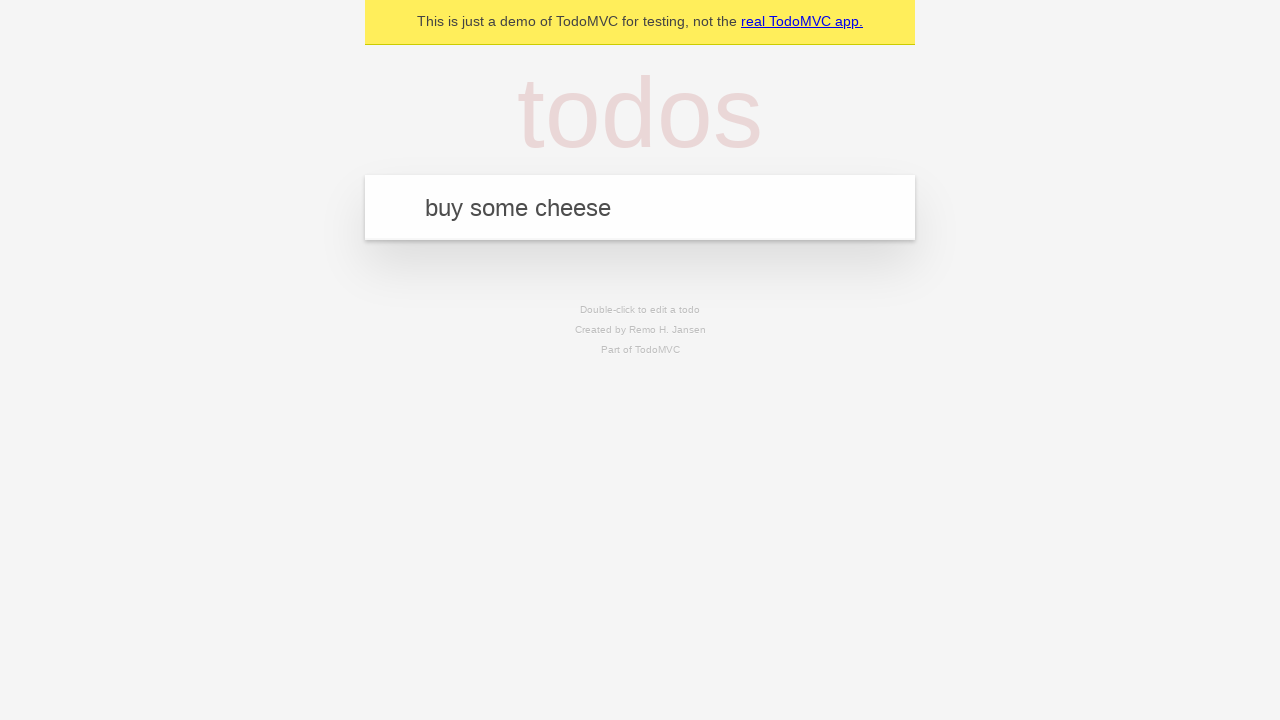

Pressed Enter to add first todo on internal:attr=[placeholder="What needs to be done?"i]
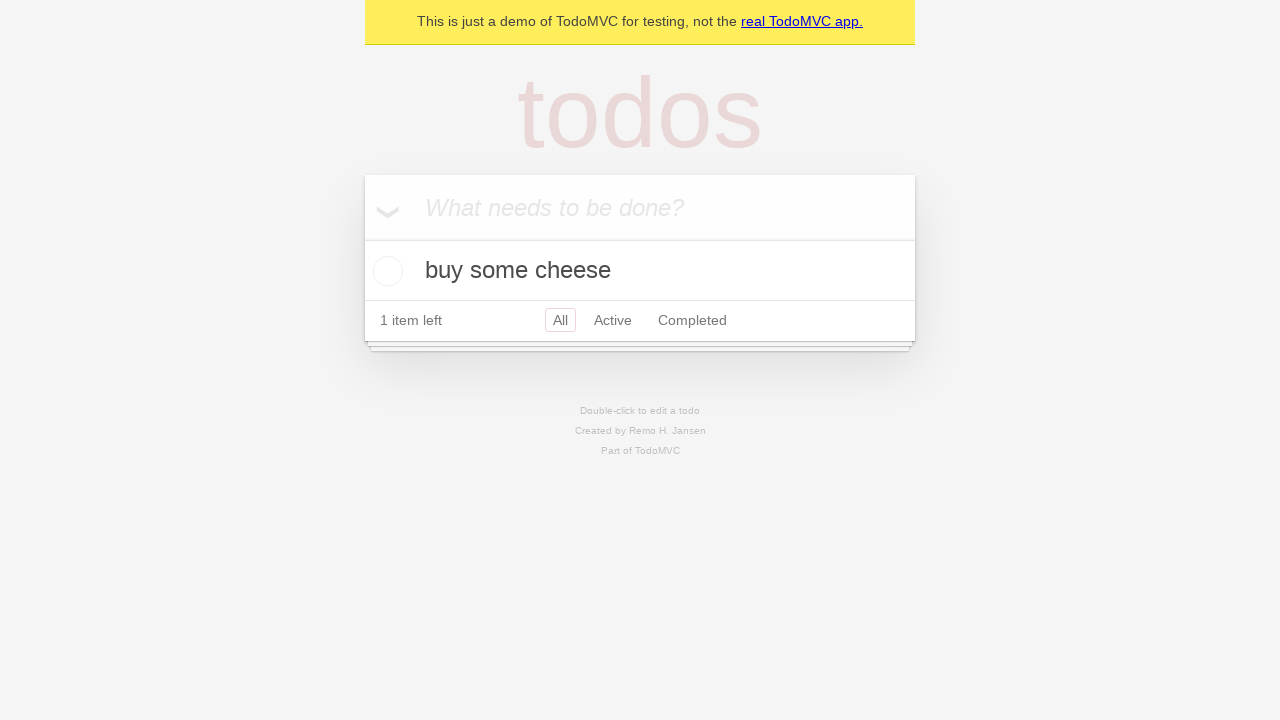

Filled todo input with 'feed the cat' on internal:attr=[placeholder="What needs to be done?"i]
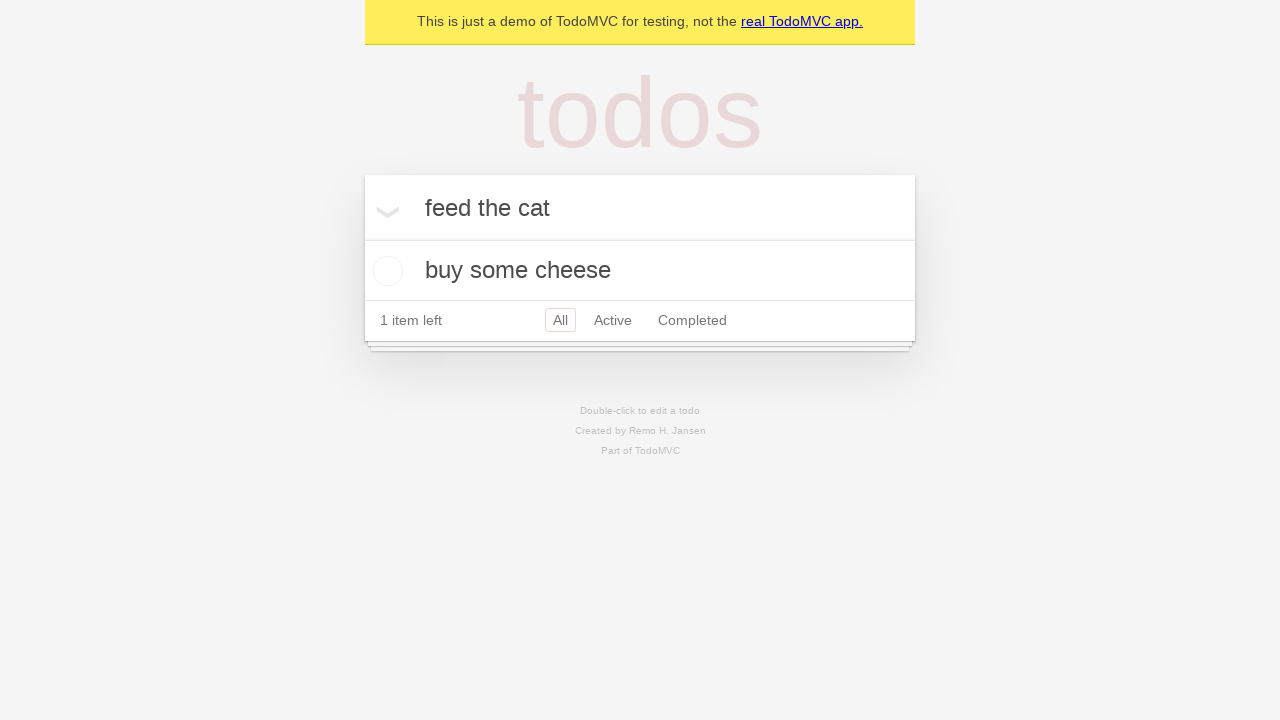

Pressed Enter to add second todo on internal:attr=[placeholder="What needs to be done?"i]
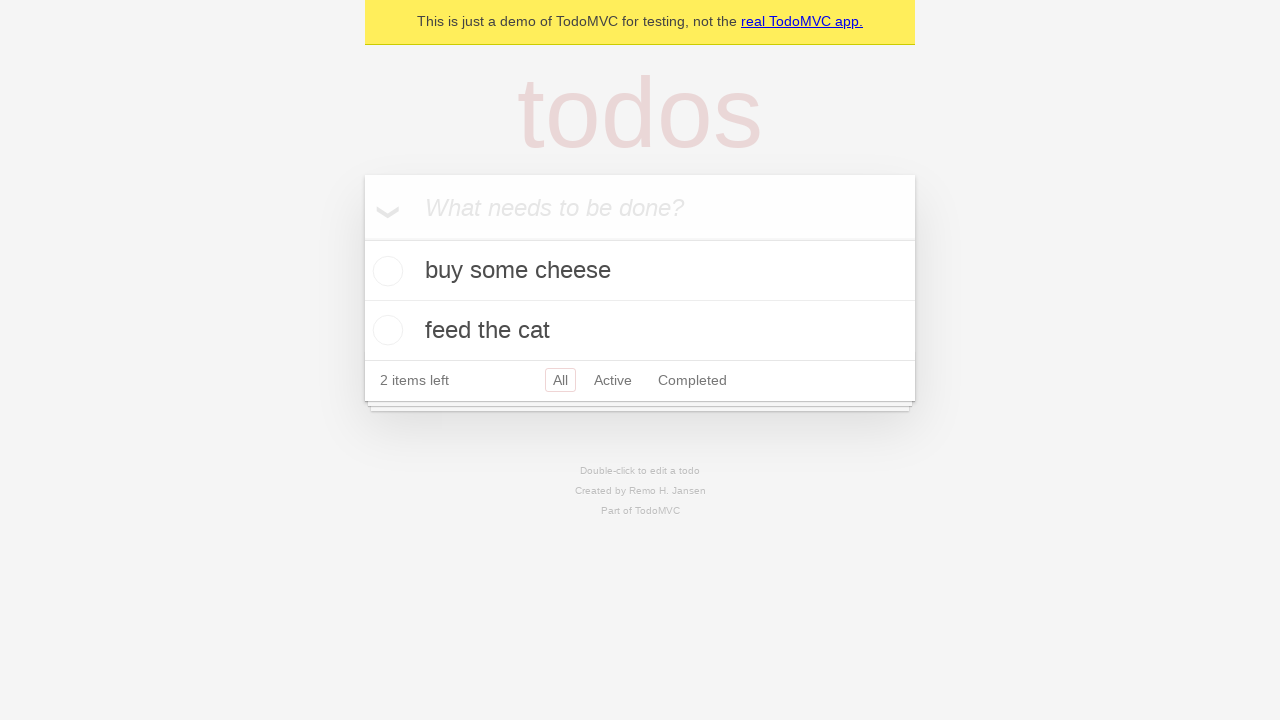

Filled todo input with 'book a doctors appointment' on internal:attr=[placeholder="What needs to be done?"i]
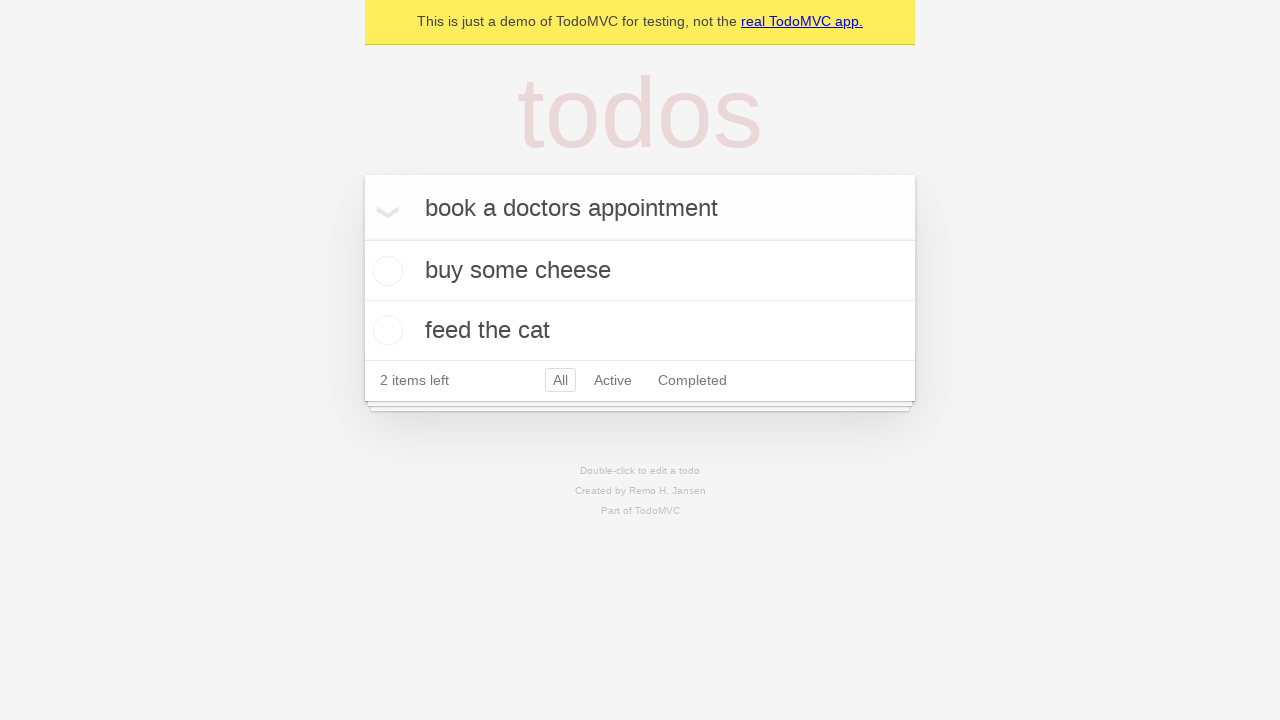

Pressed Enter to add third todo on internal:attr=[placeholder="What needs to be done?"i]
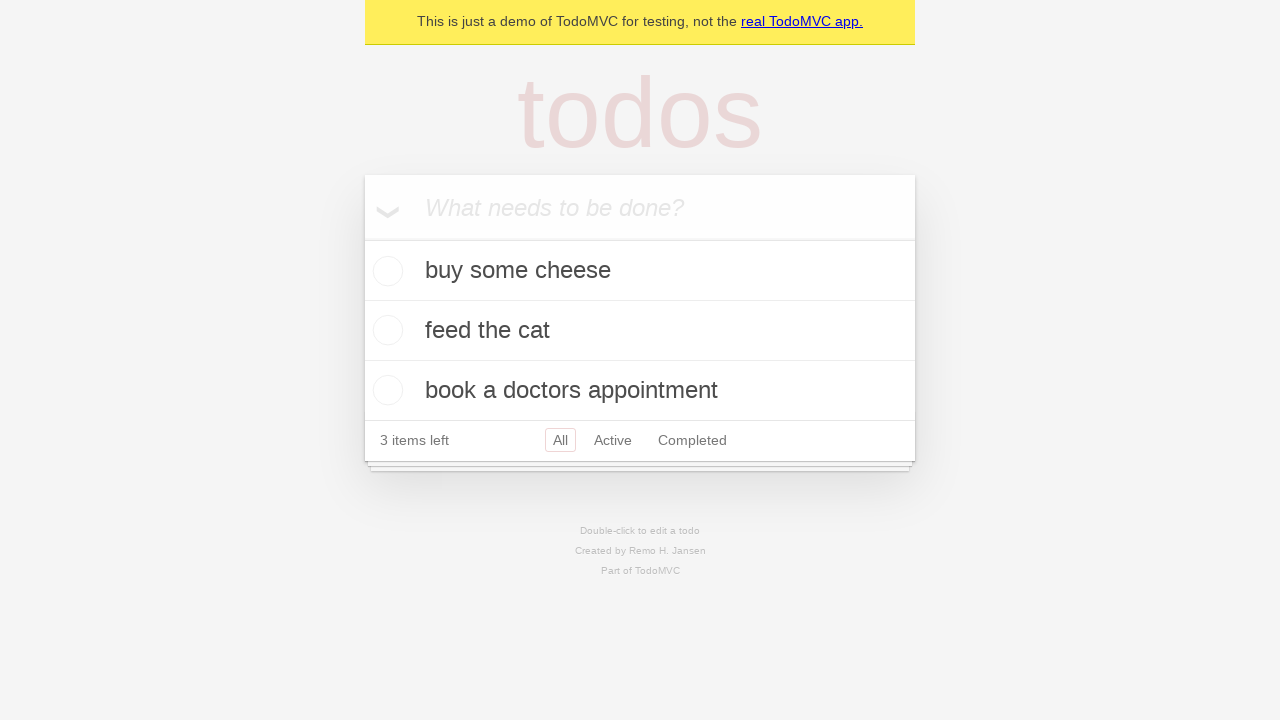

Waited for all three todos to load
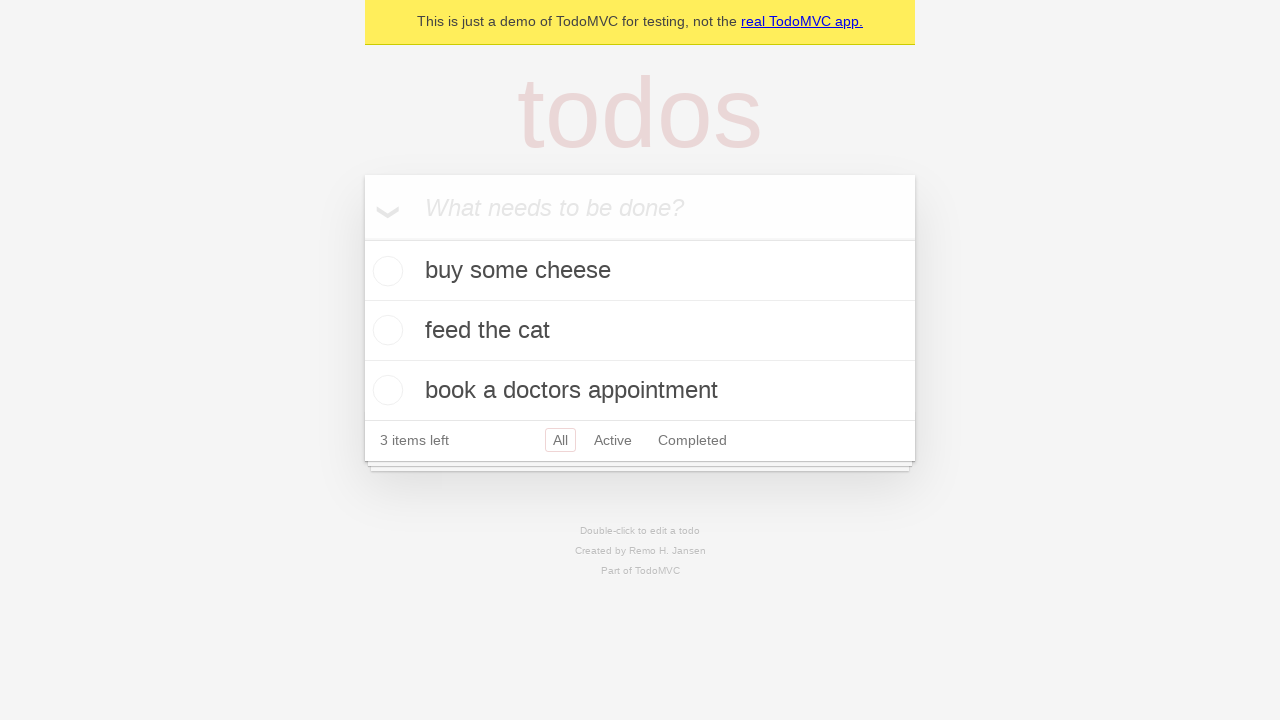

Double-clicked second todo to enter edit mode at (640, 331) on [data-testid='todo-item'] >> nth=1
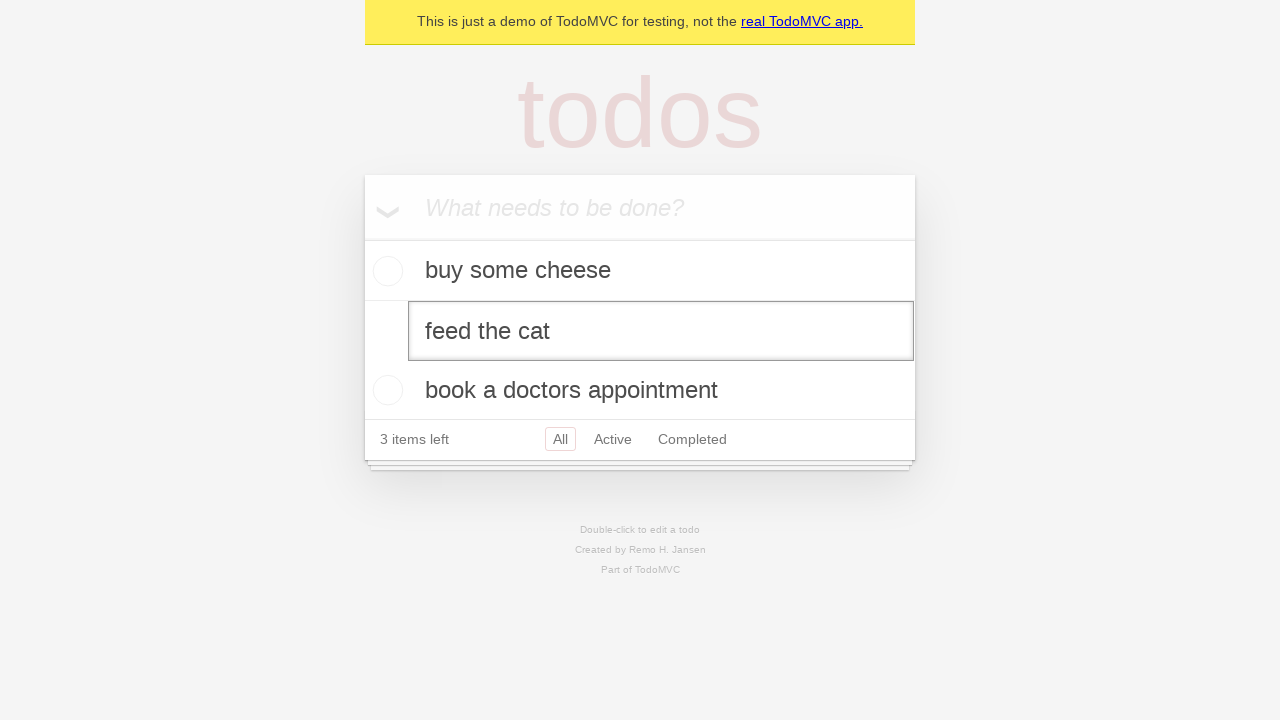

Filled edit field with text containing leading and trailing whitespace on [data-testid='todo-item'] >> nth=1 >> internal:role=textbox[name="Edit"i]
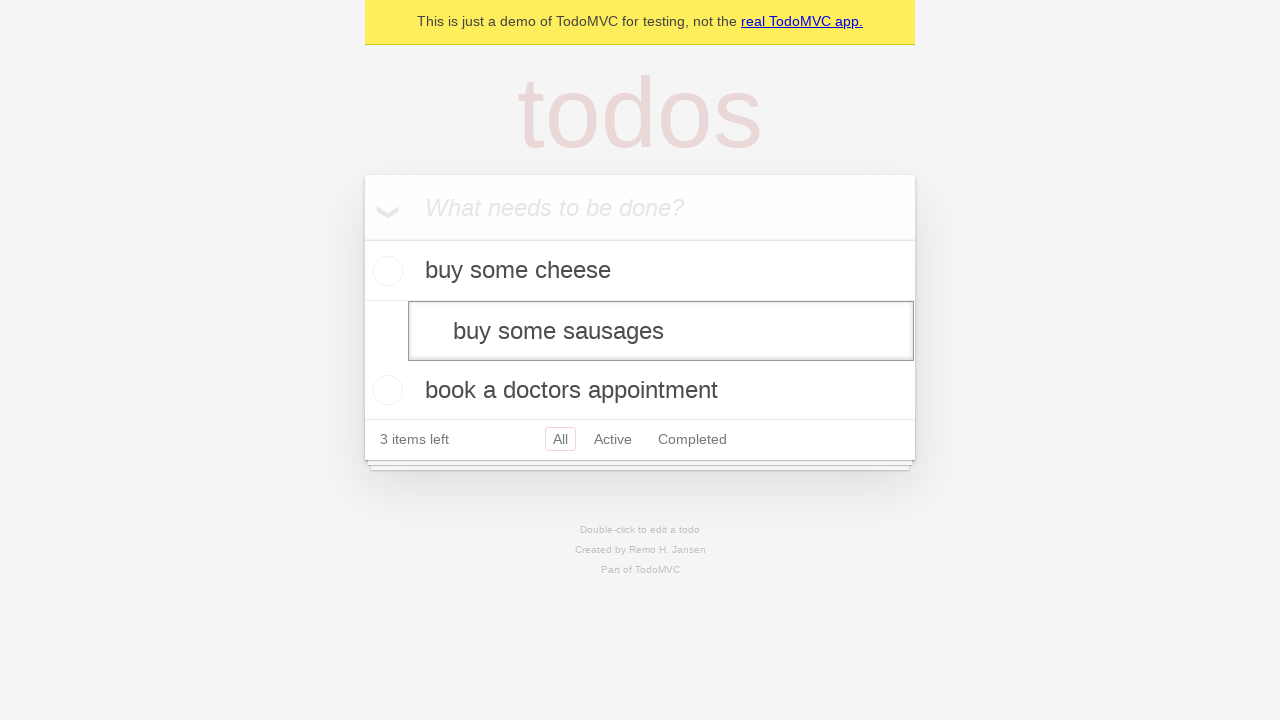

Pressed Enter to save edited todo text (should trim whitespace) on [data-testid='todo-item'] >> nth=1 >> internal:role=textbox[name="Edit"i]
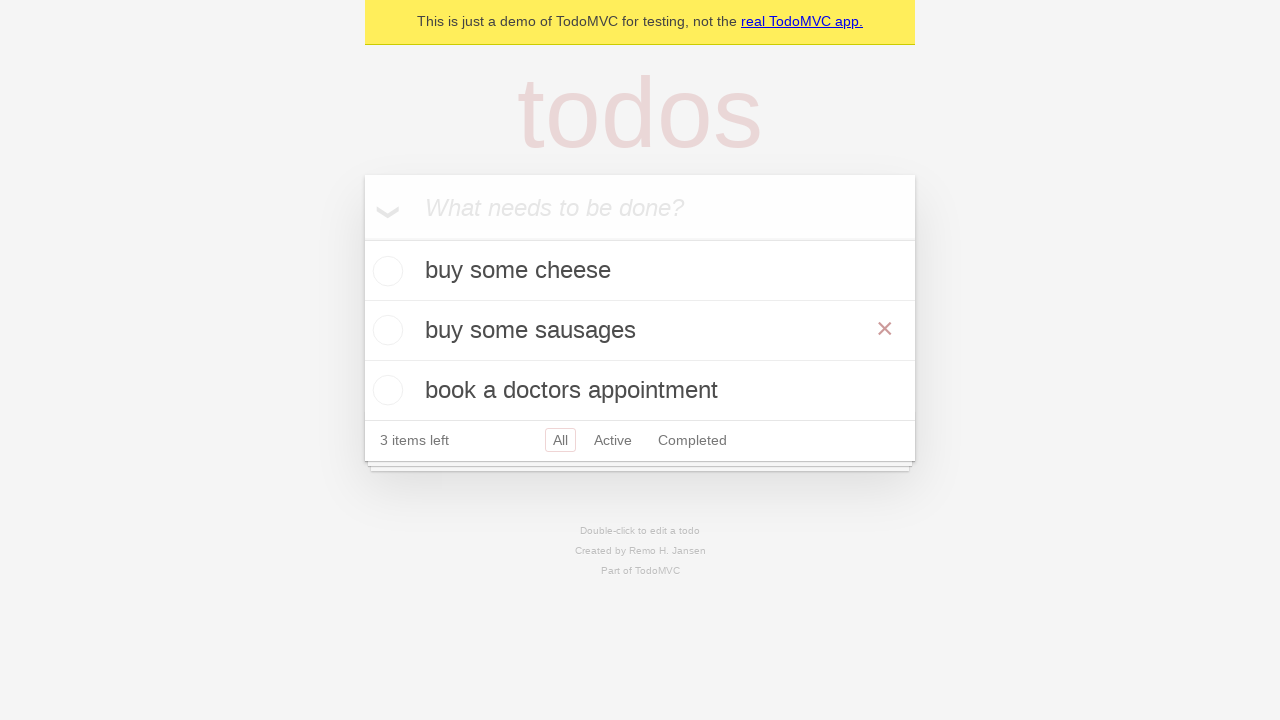

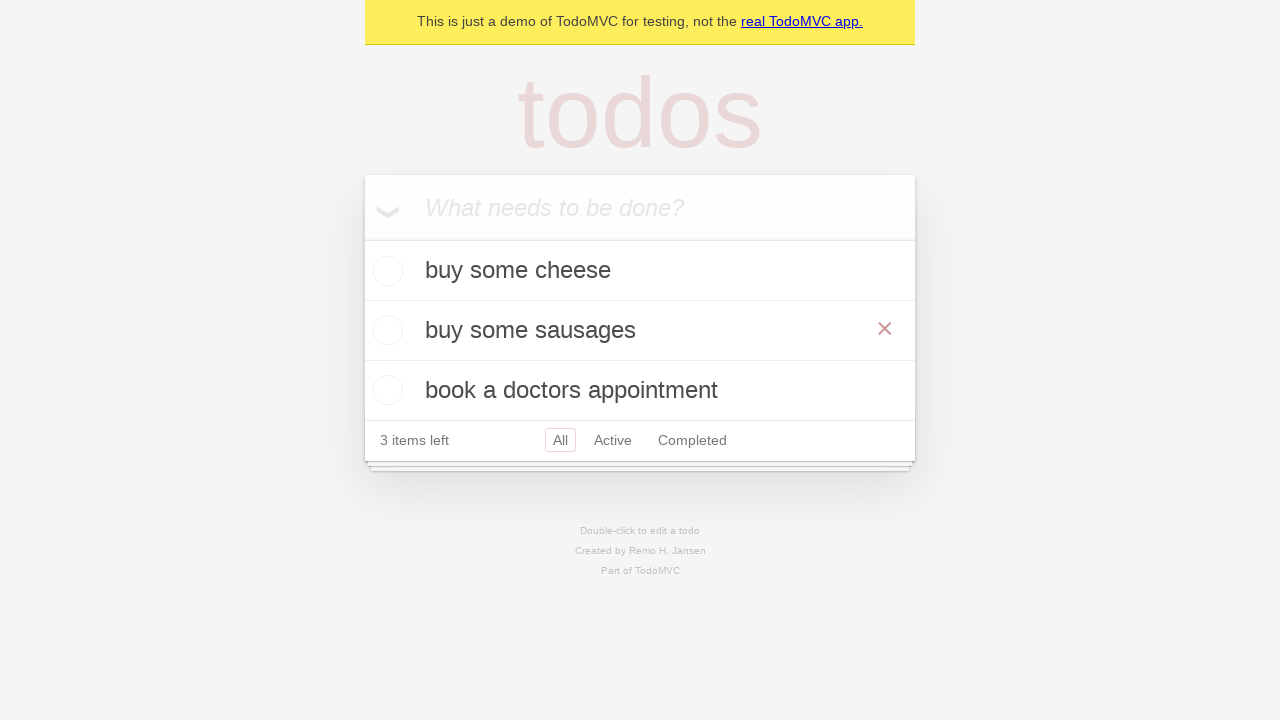